Navigates to Hepsiburada homepage and verifies the page loads correctly

Starting URL: http://www.hepsiburada.com/

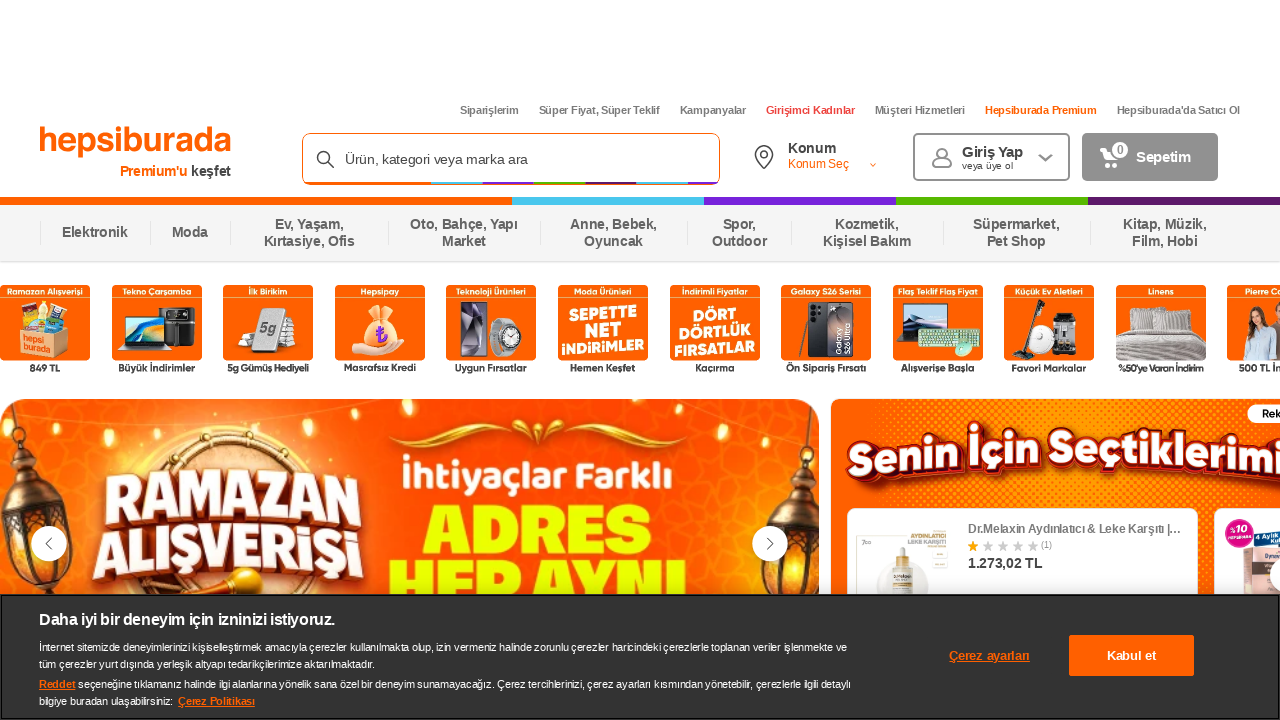

Waited for Hepsiburada logo to load on homepage
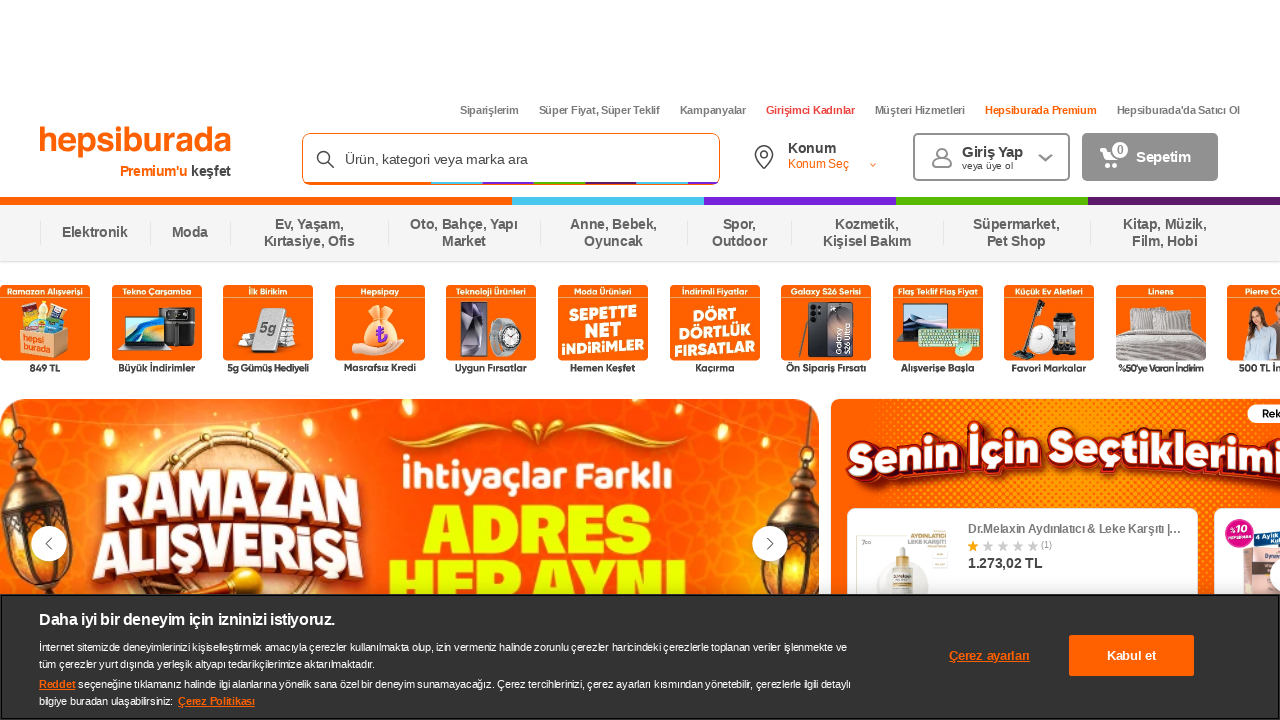

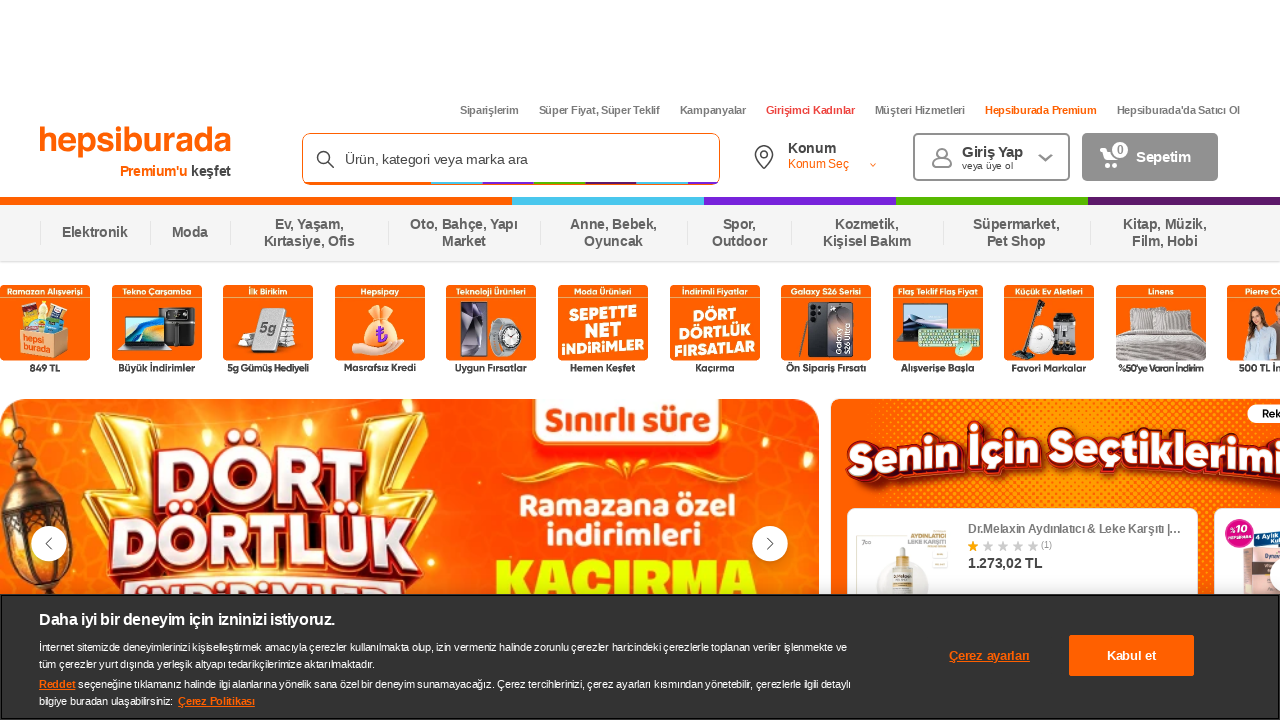